Tests navigation anchor links by clicking each navigation link and verifying the corresponding section scrolls into viewport.

Starting URL: https://automationdemo.vercel.app/

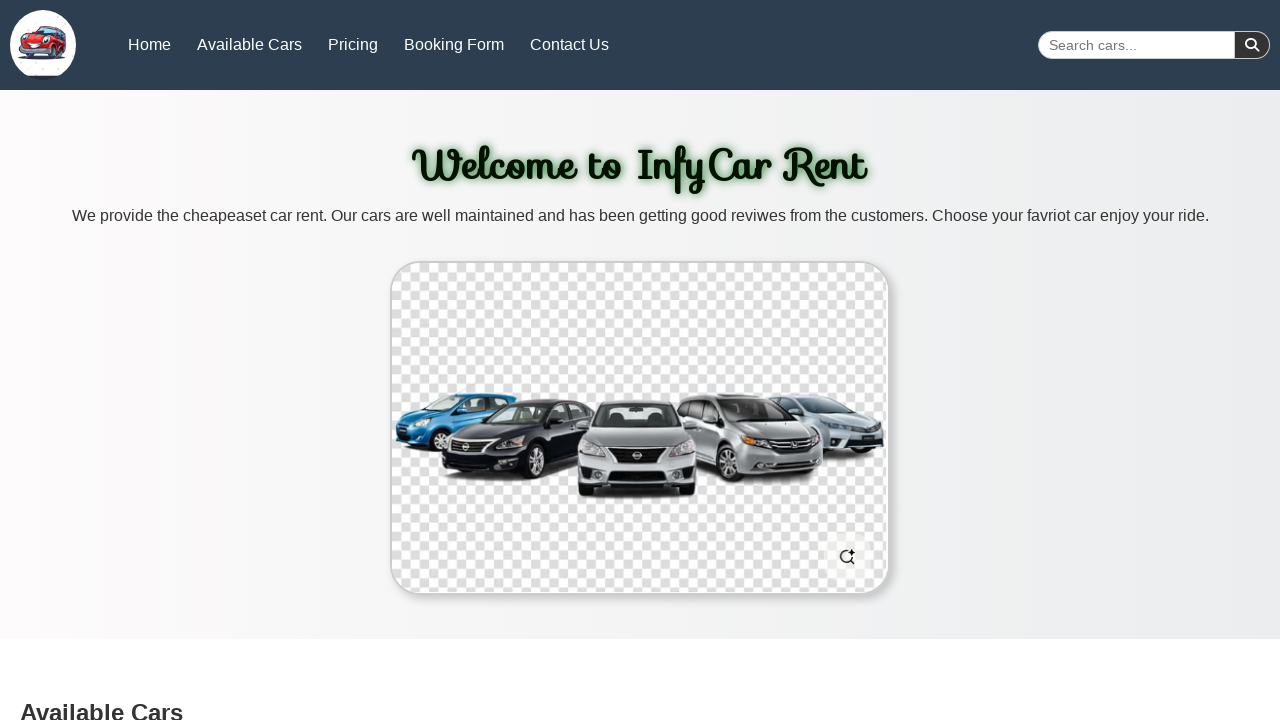

Waited 3 seconds for page to load
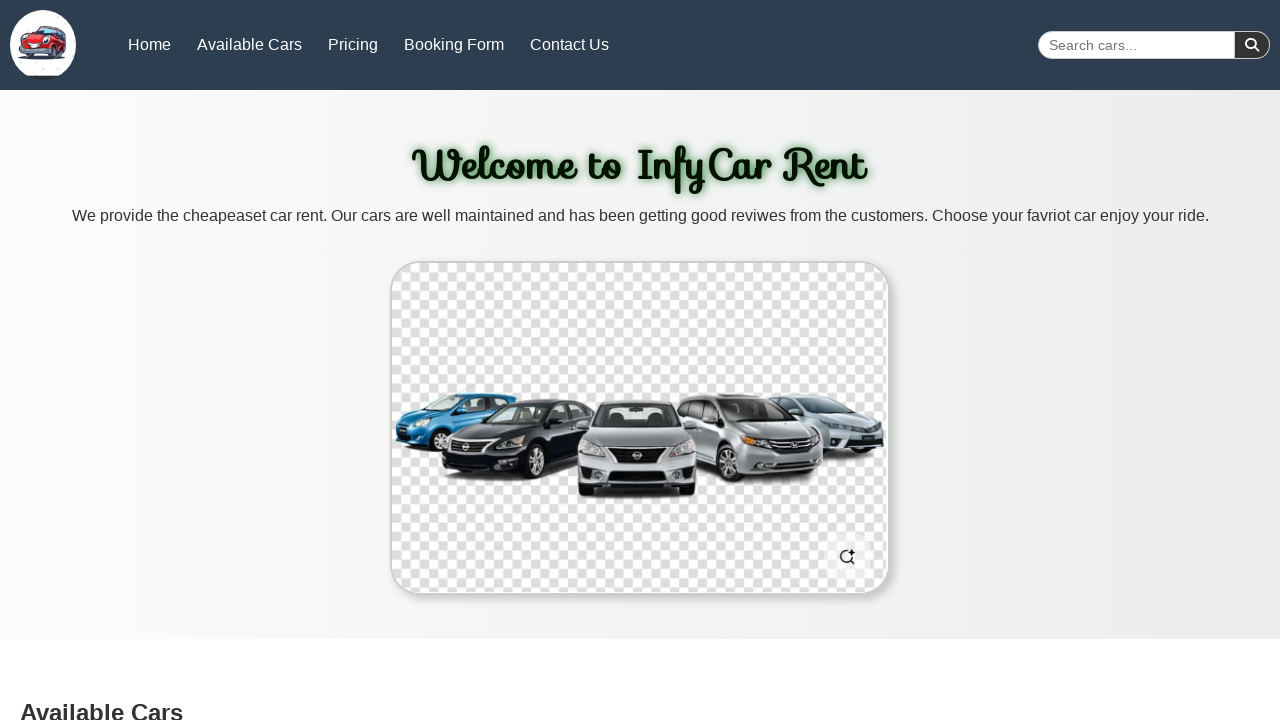

Clicked navigation link for cars section at (249, 44) on a[href="#cars"]
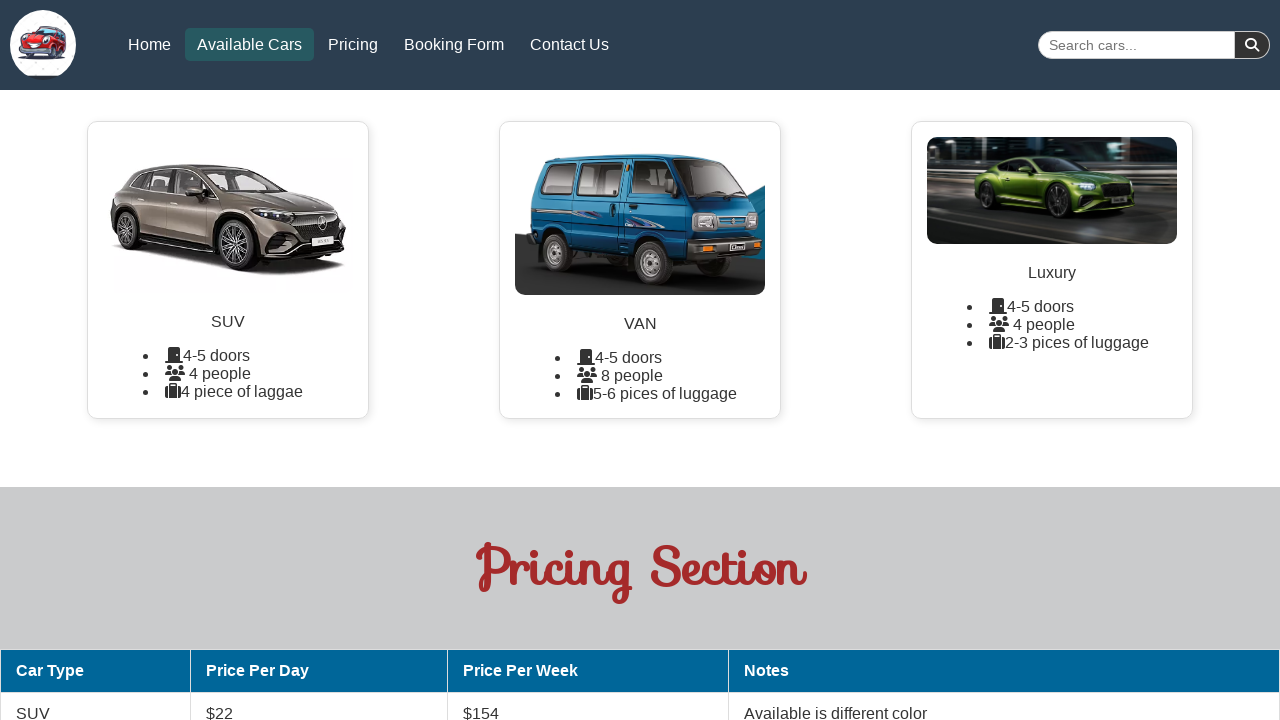

Waited 500ms for scroll animation
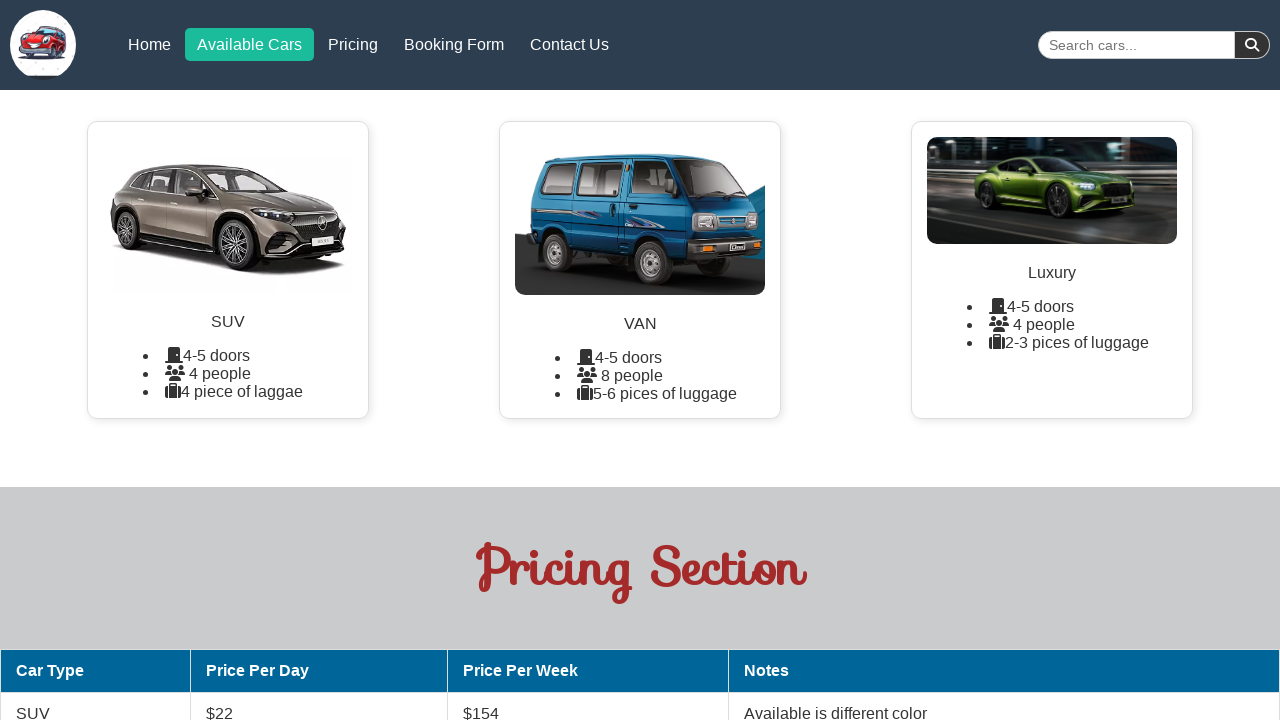

Verified cars section scrolled into viewport
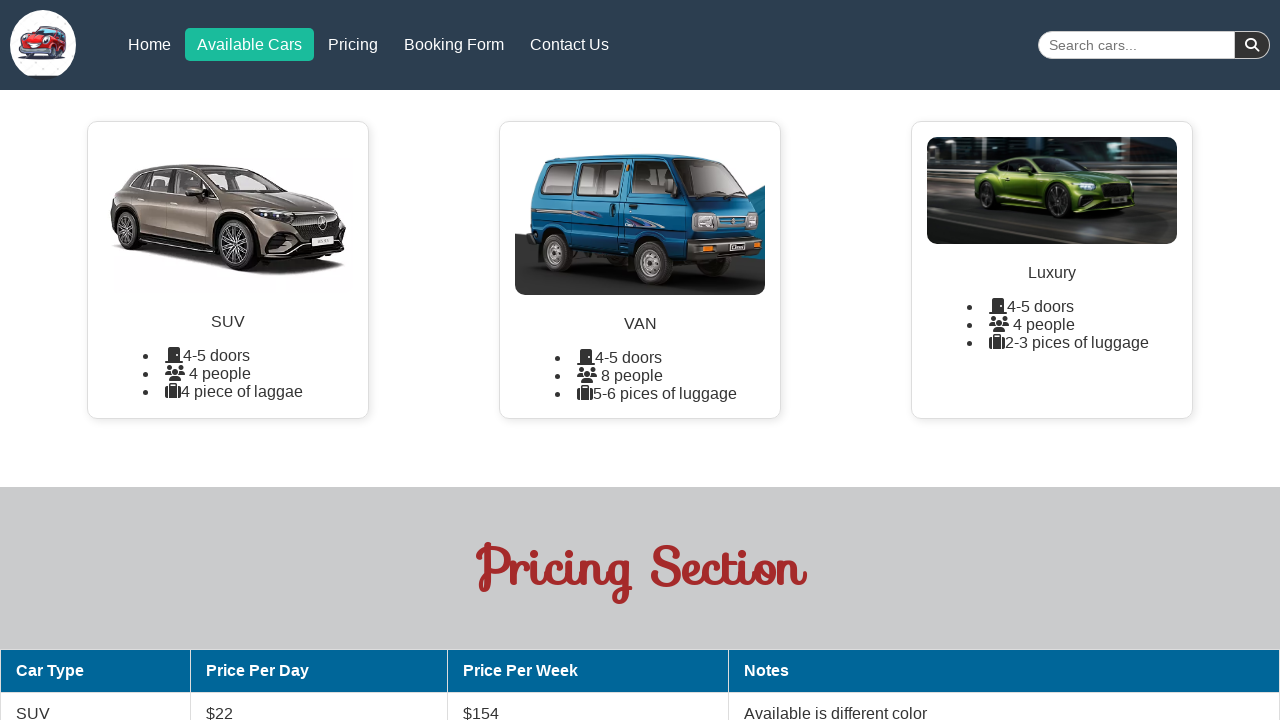

Clicked navigation link for price section at (353, 44) on a[href="#price"]
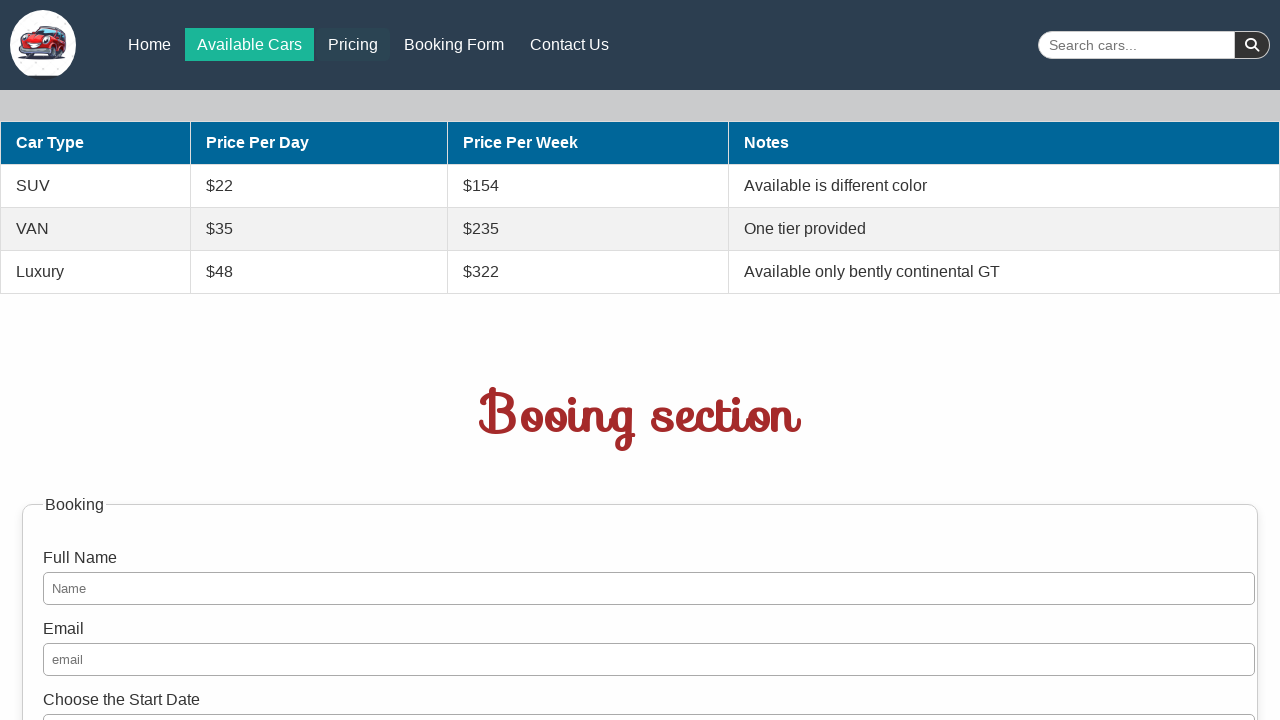

Waited 500ms for scroll animation
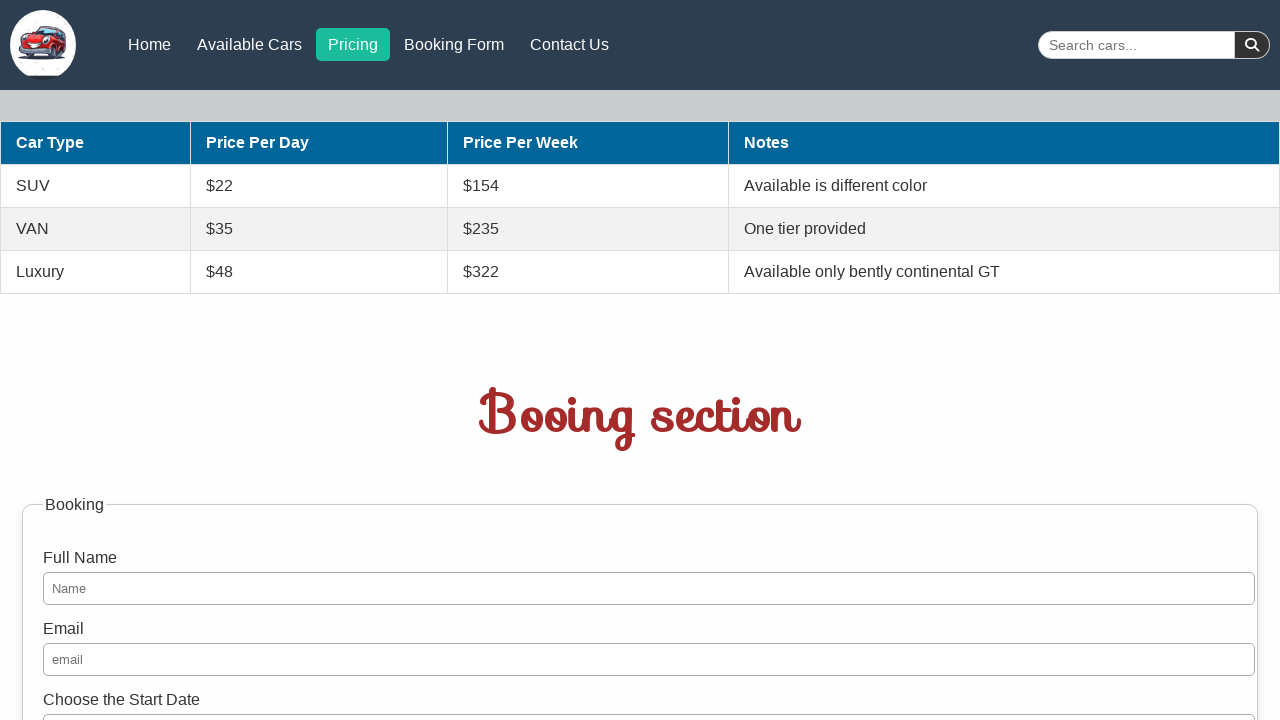

Verified price section scrolled into viewport
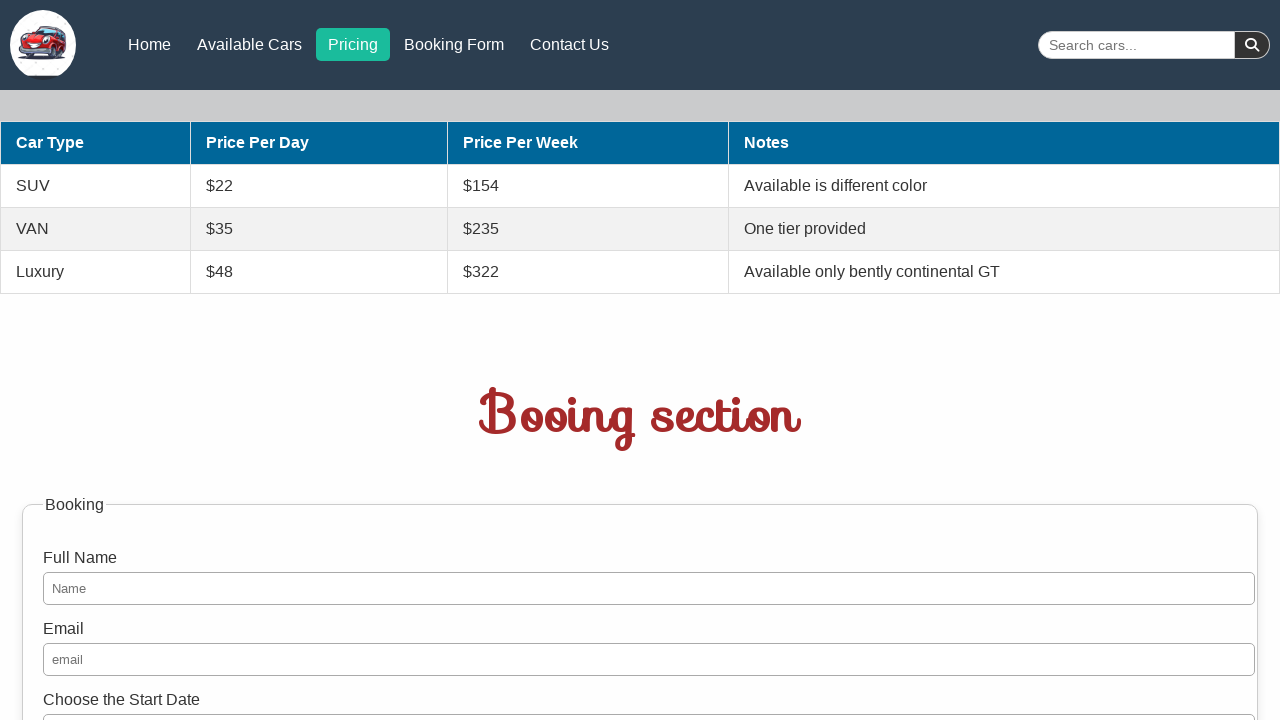

Clicked navigation link for booking section at (454, 44) on a[href="#booking"]
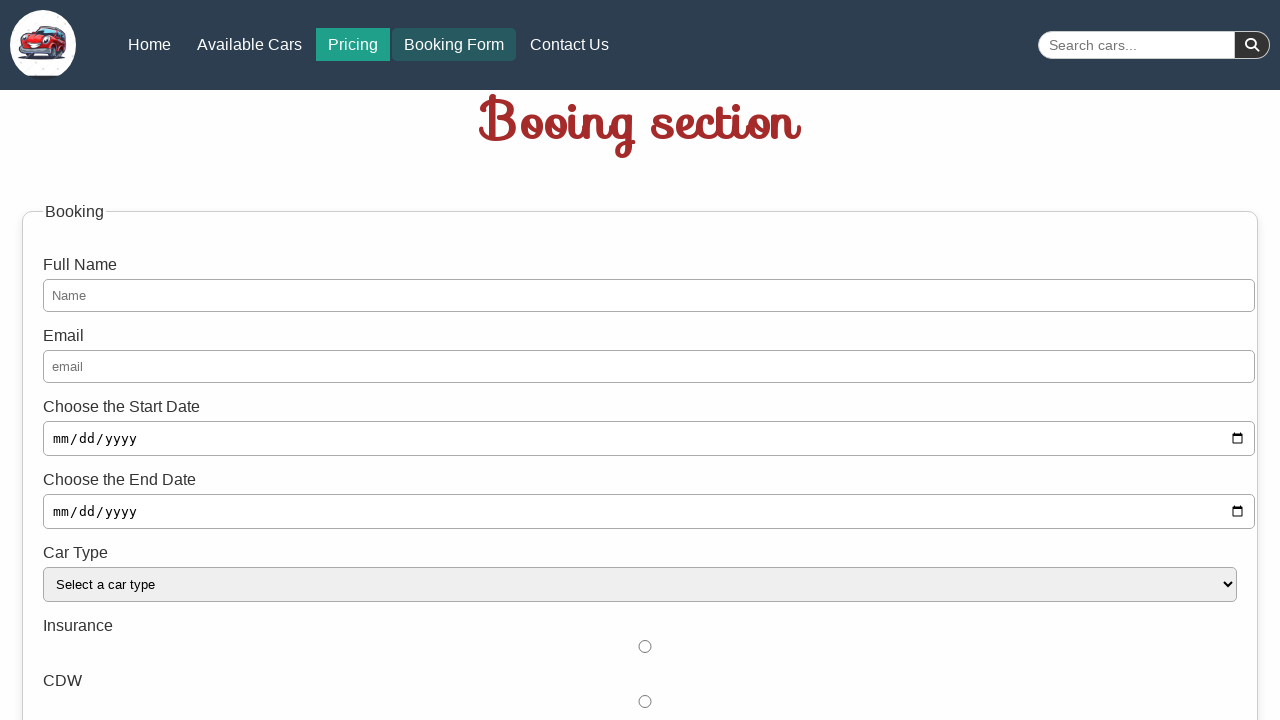

Waited 500ms for scroll animation
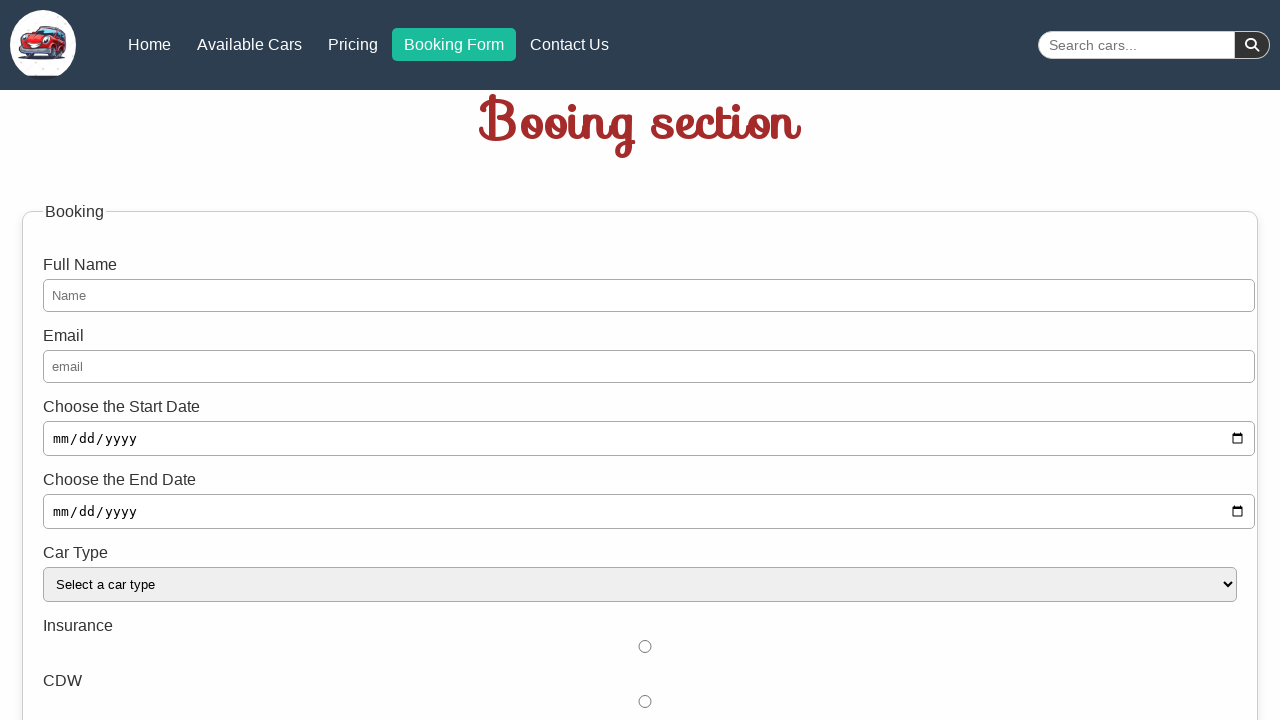

Verified booking section scrolled into viewport
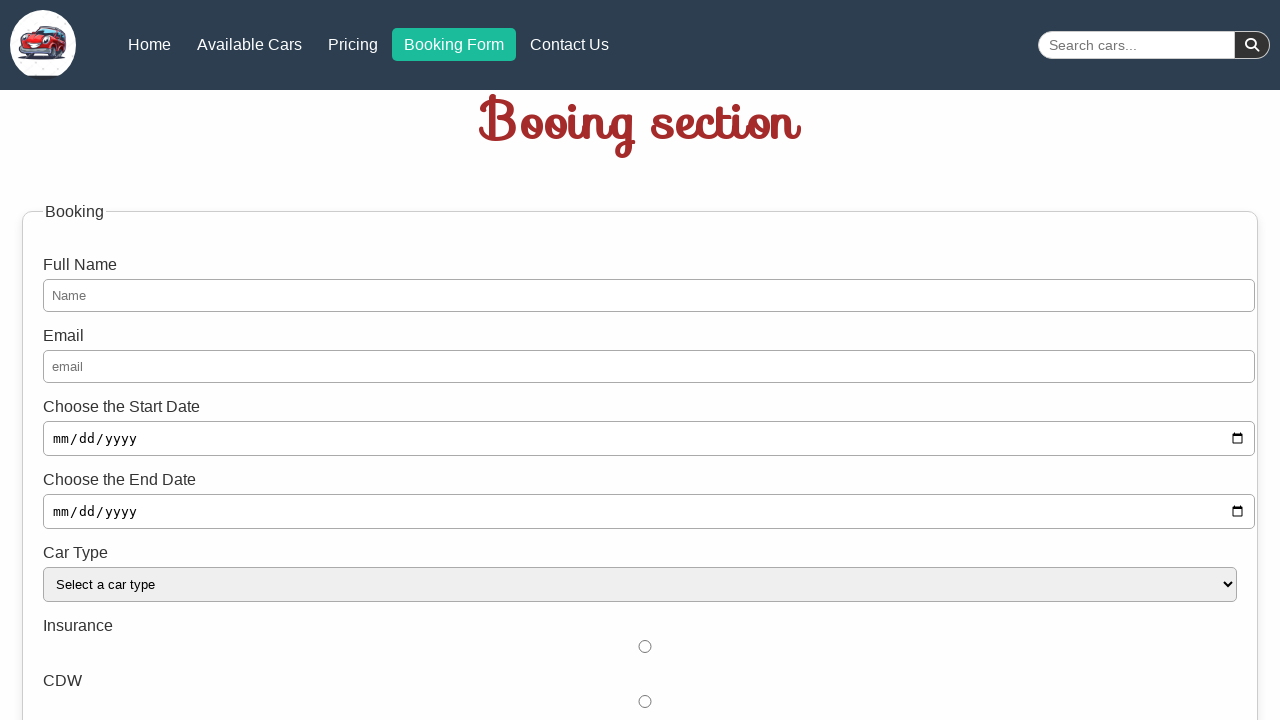

Clicked navigation link for contact section at (569, 44) on a[href="#contact"]
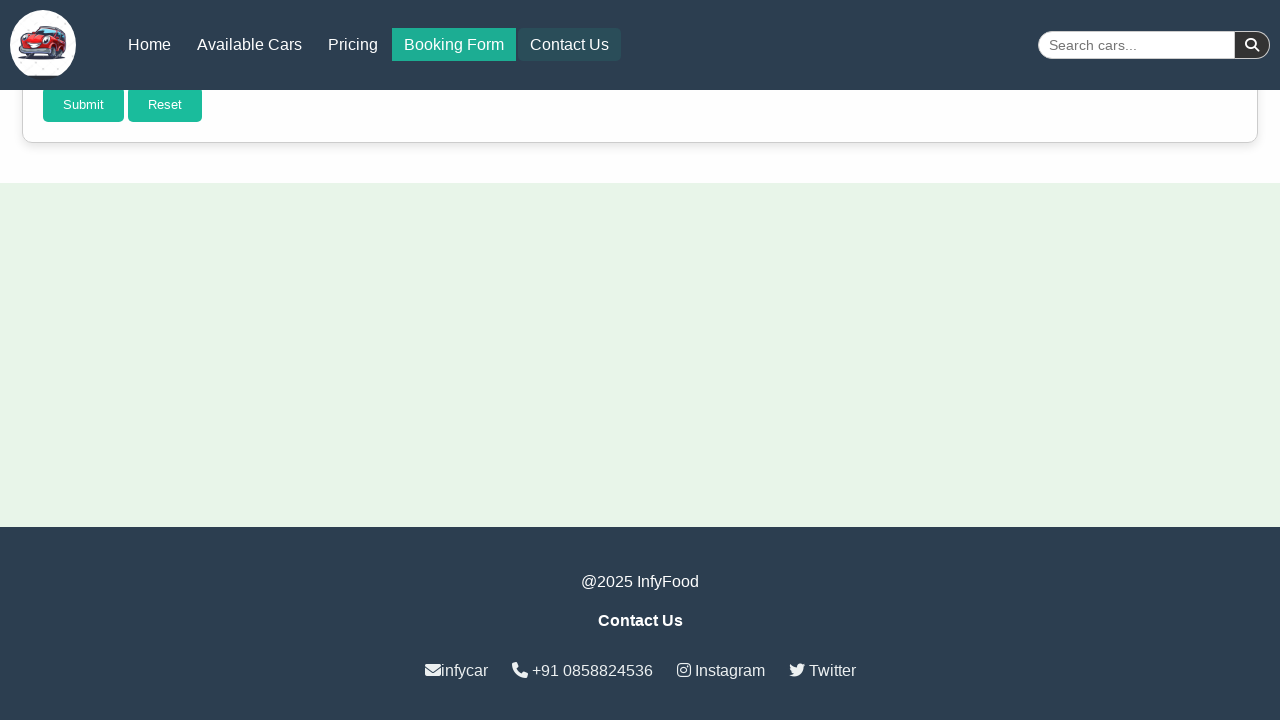

Waited 500ms for scroll animation
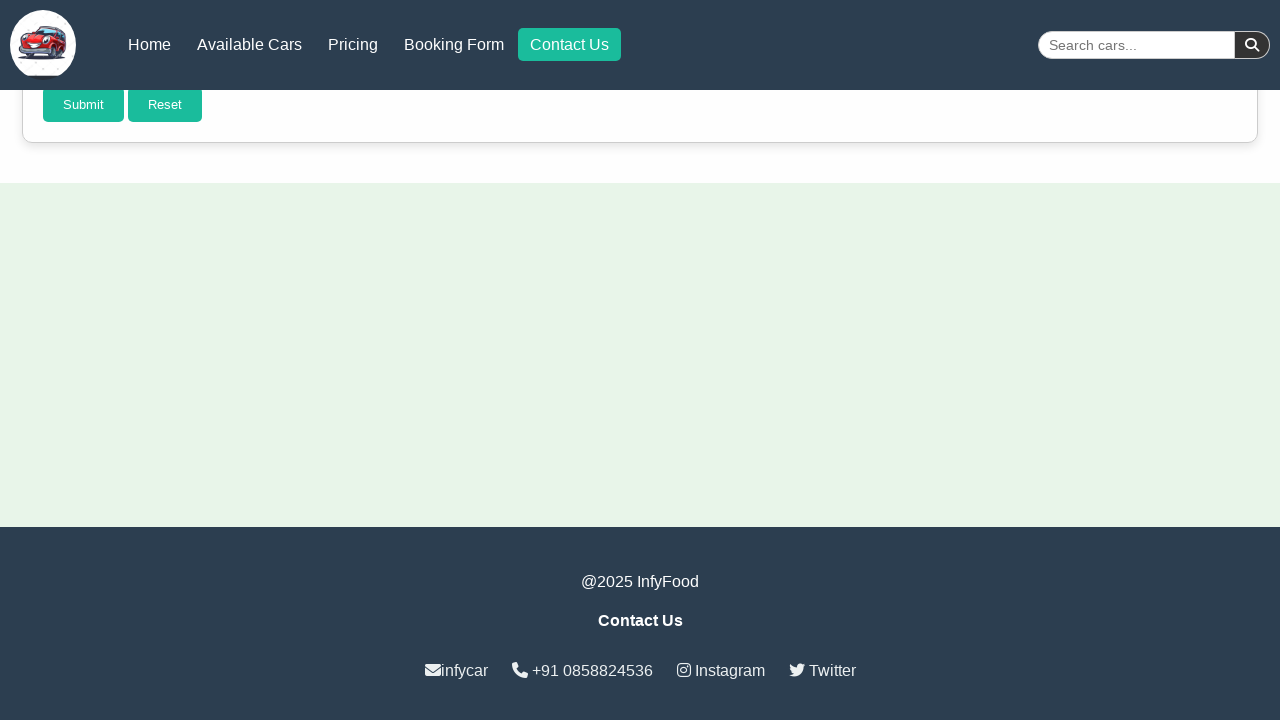

Verified contact section scrolled into viewport
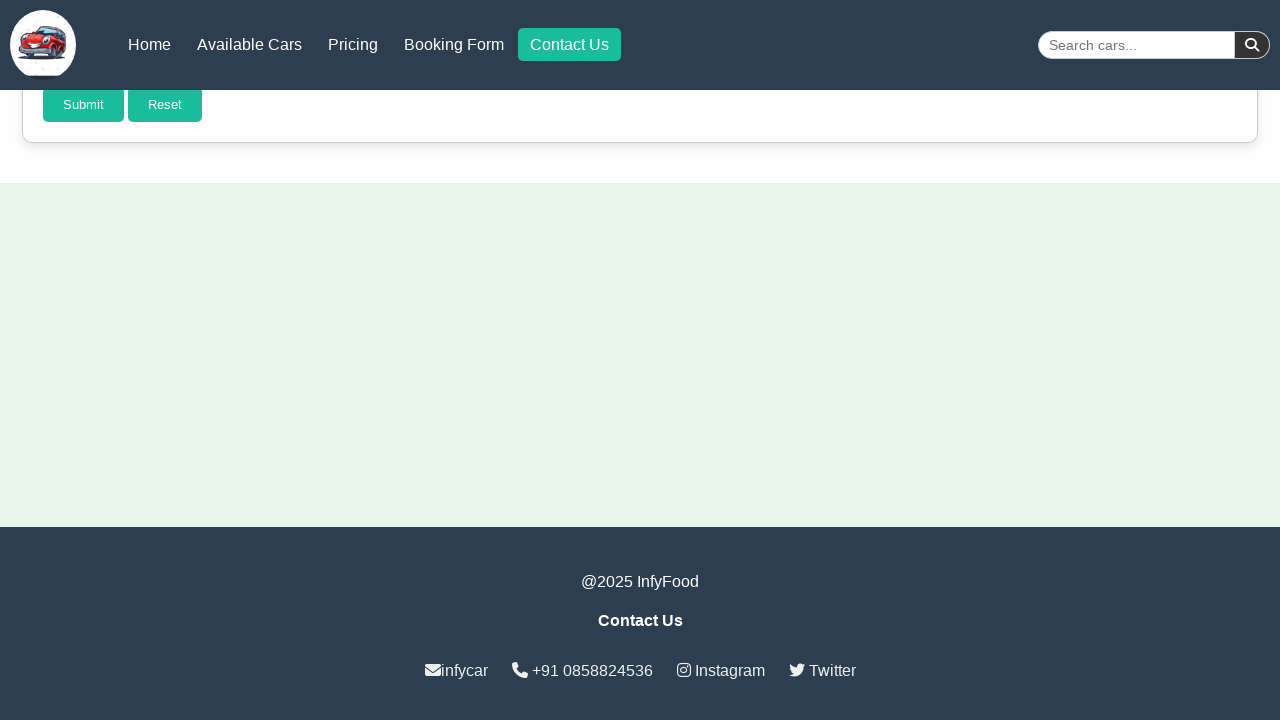

Clicked navigation link for home section at (149, 44) on a[href="#home"]
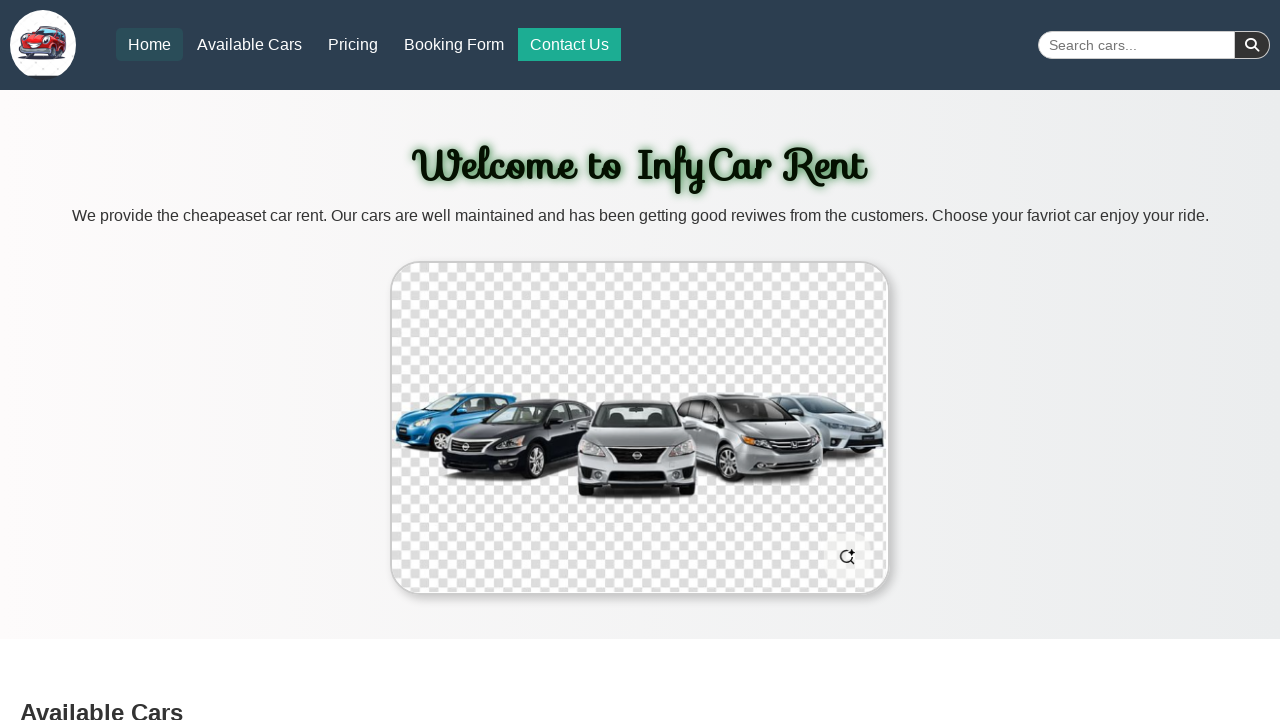

Waited 500ms for scroll animation
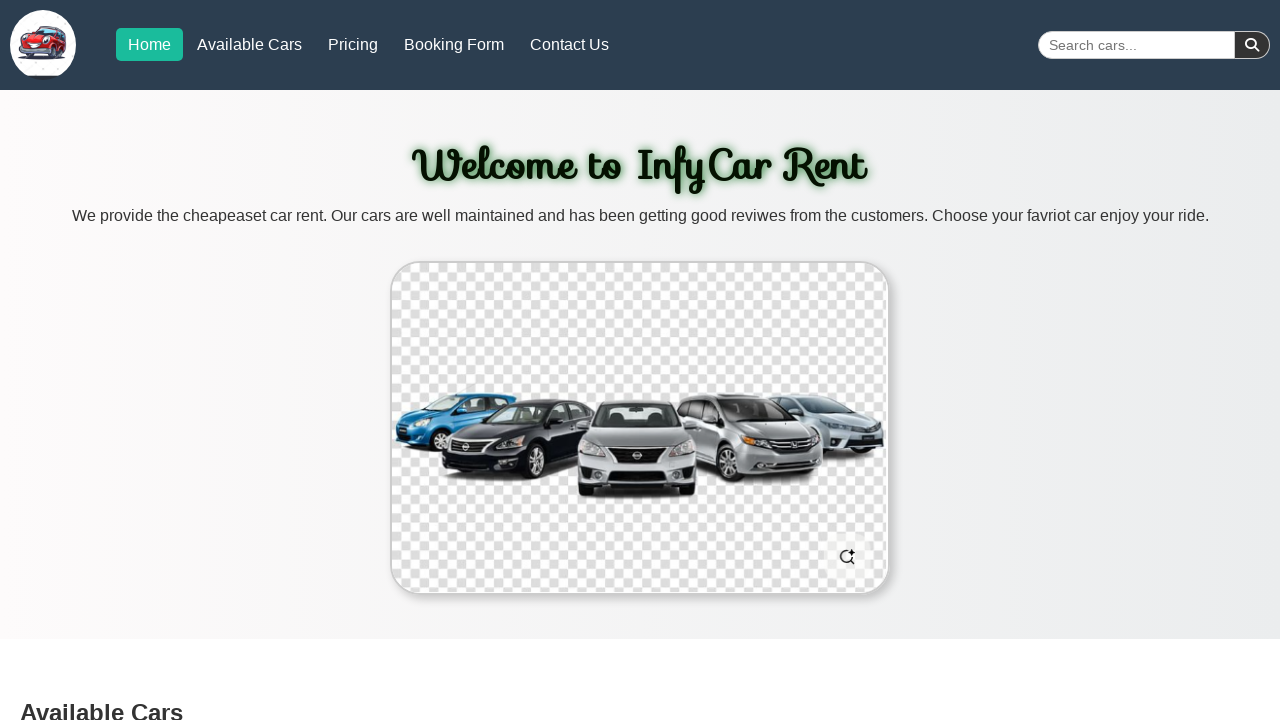

Verified home section scrolled into viewport
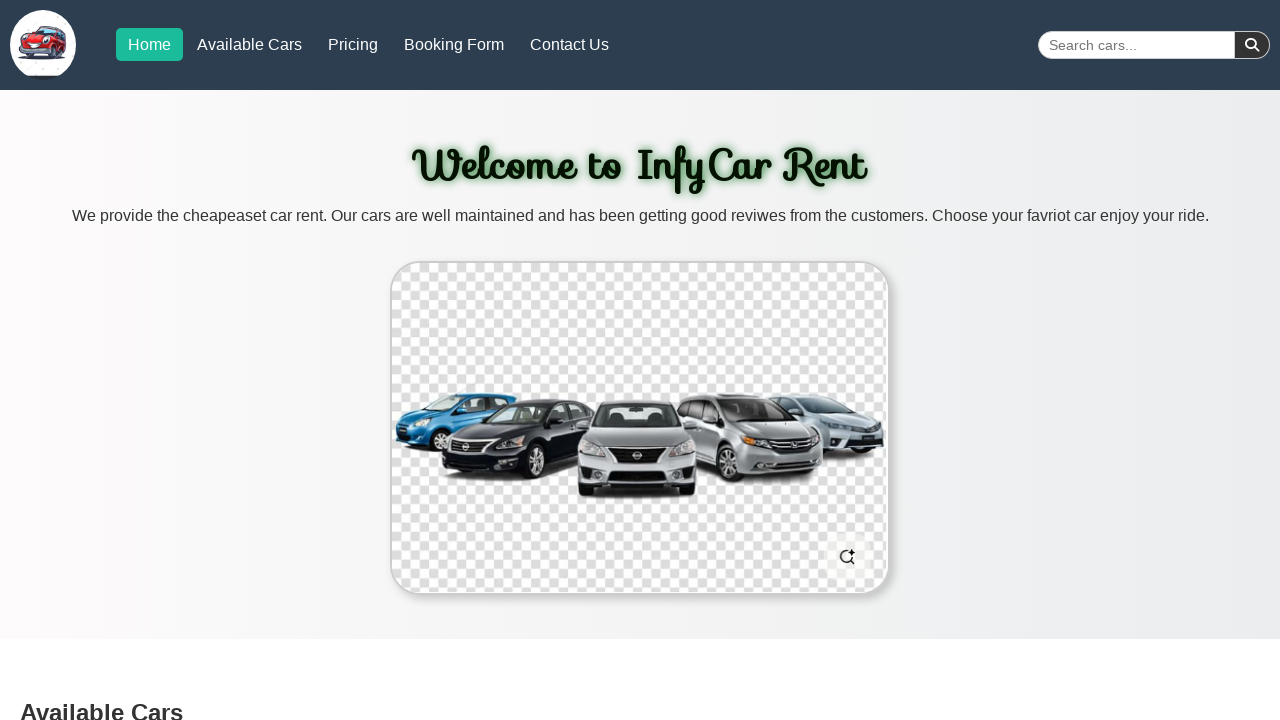

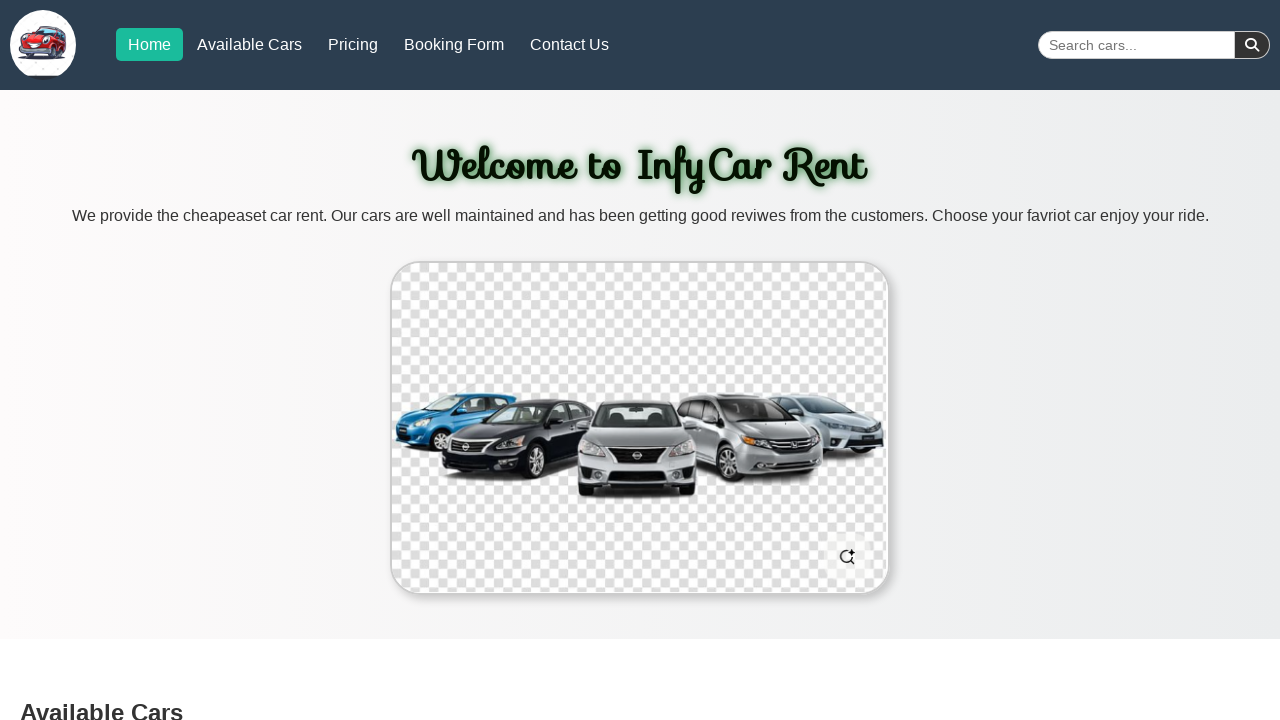